Tests progress bar by clicking start button and waiting for the progress to reach 100%

Starting URL: https://demoqa.com/progress-bar

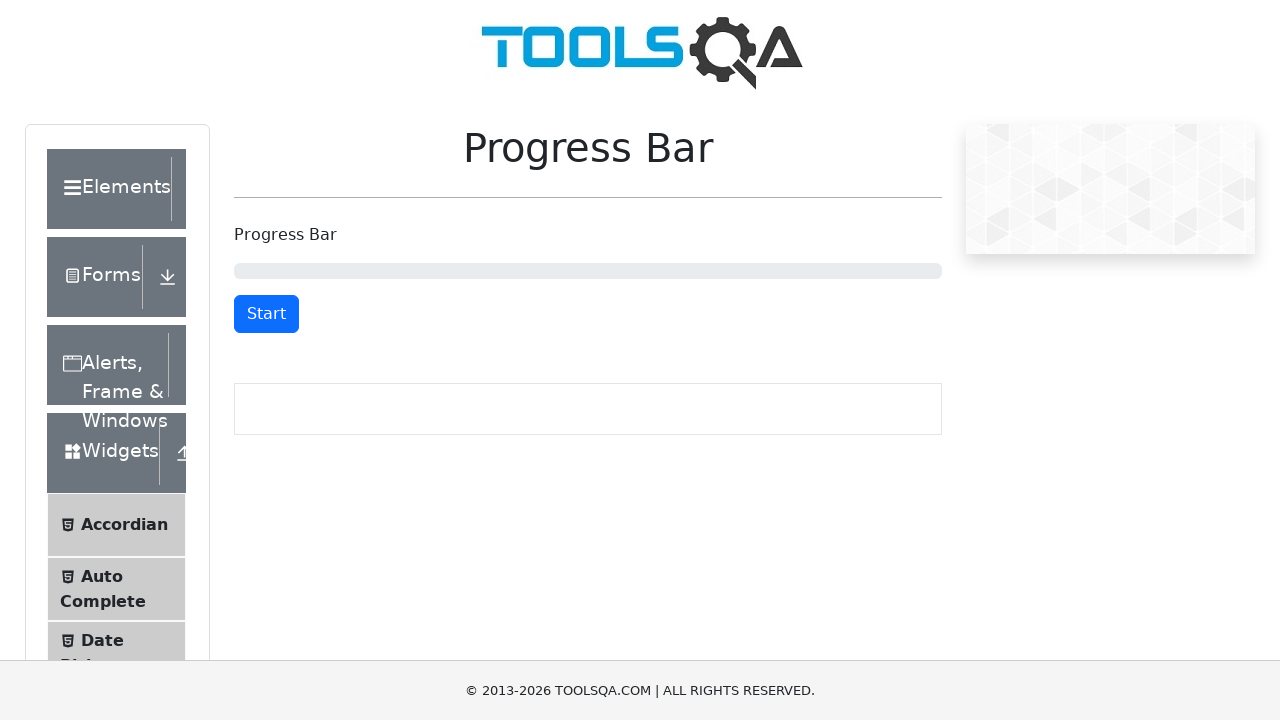

Clicked start button to begin progress bar at (266, 314) on #startStopButton
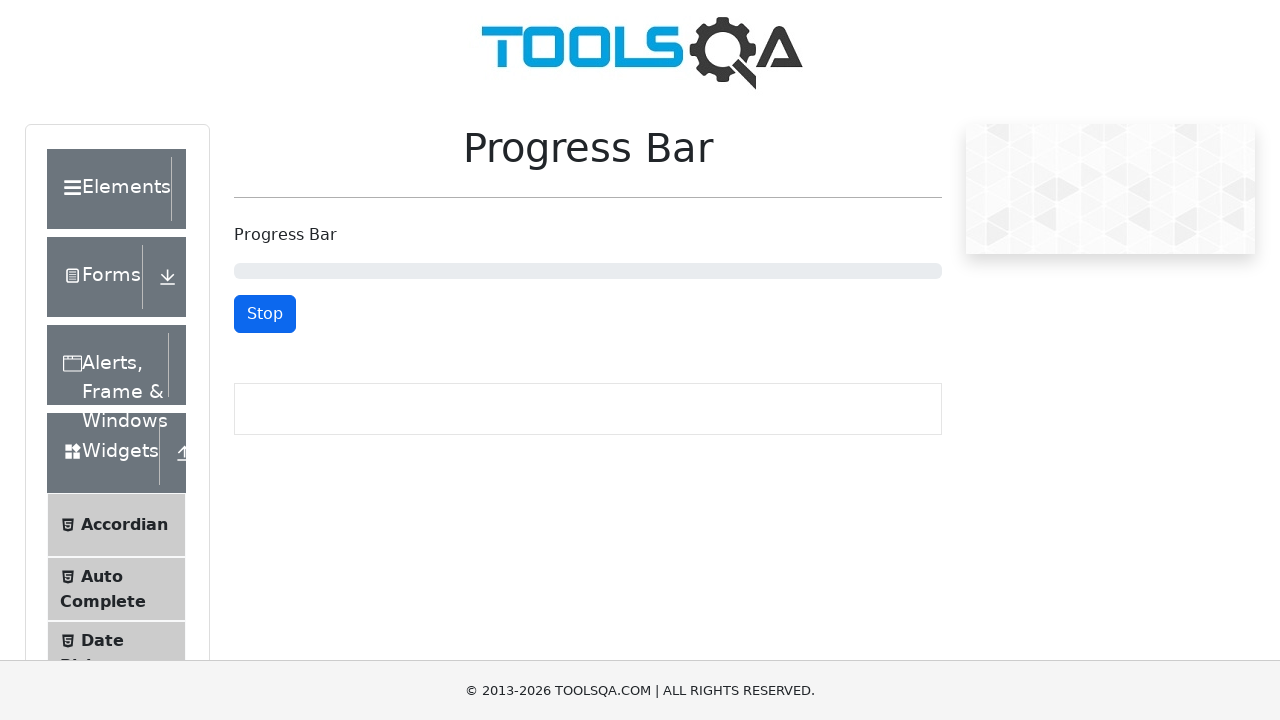

Located progress bar element
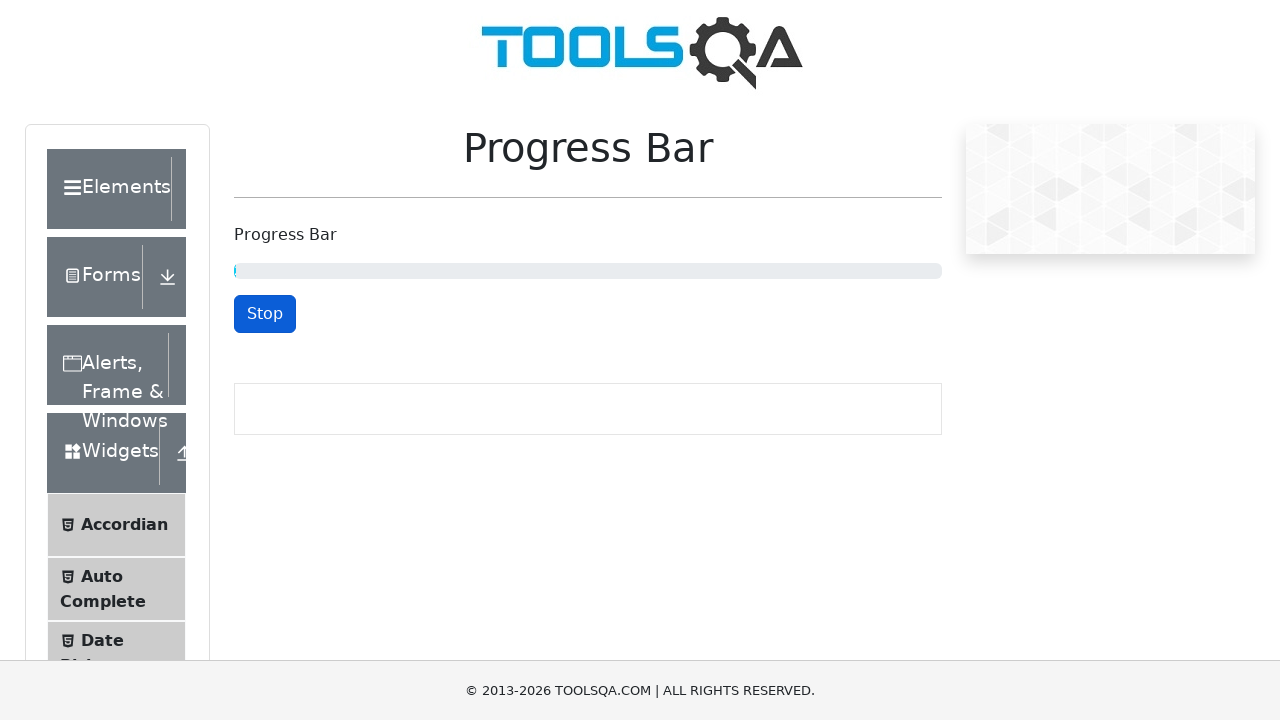

Progress bar reached 100%
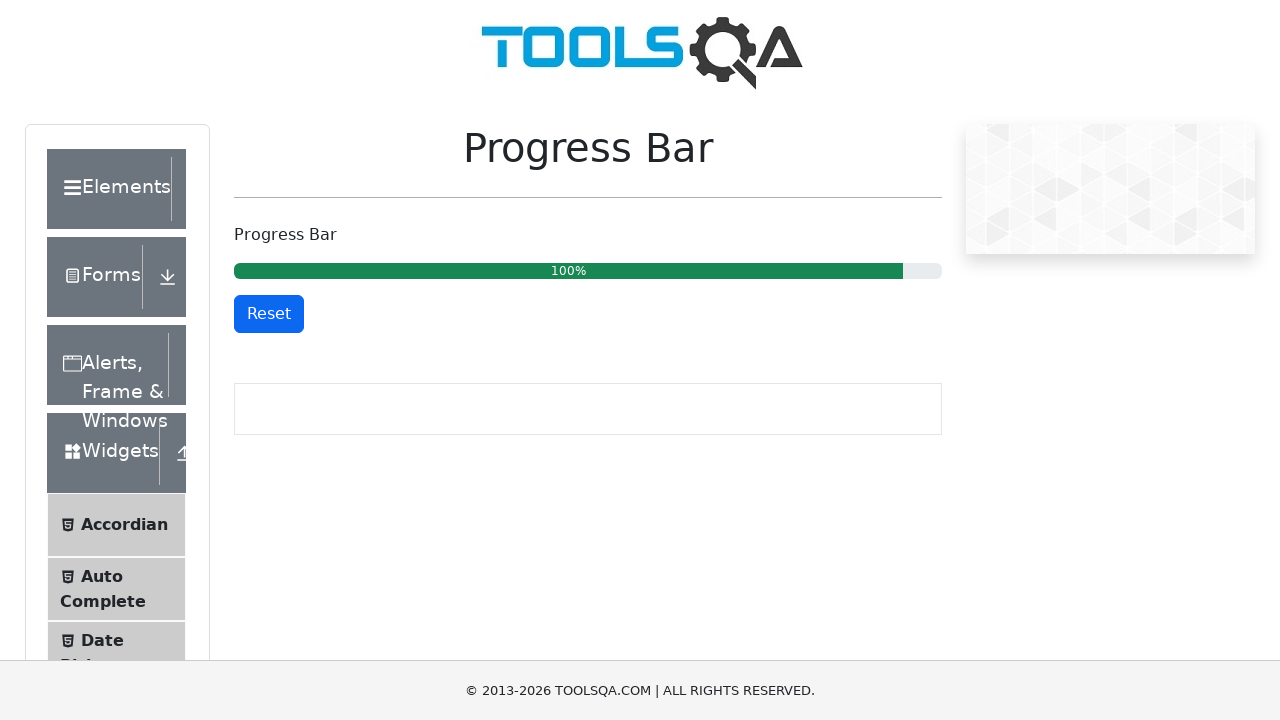

Verified progress bar displays 100%
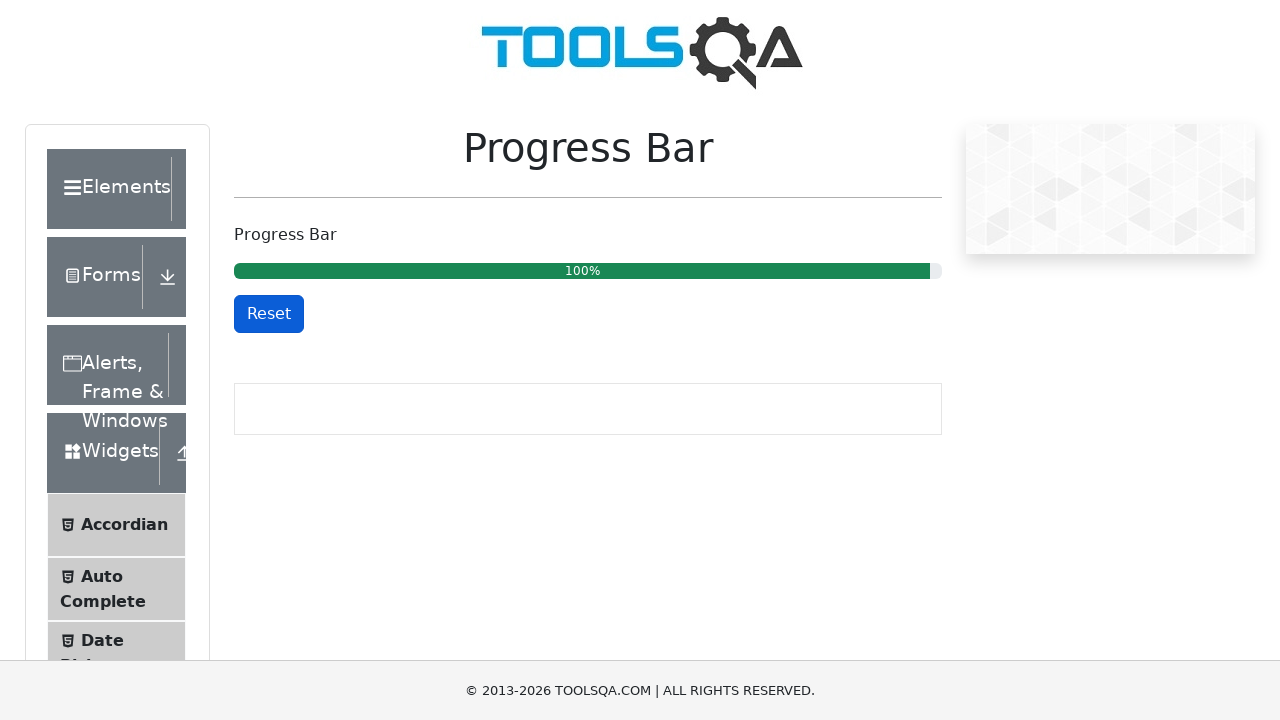

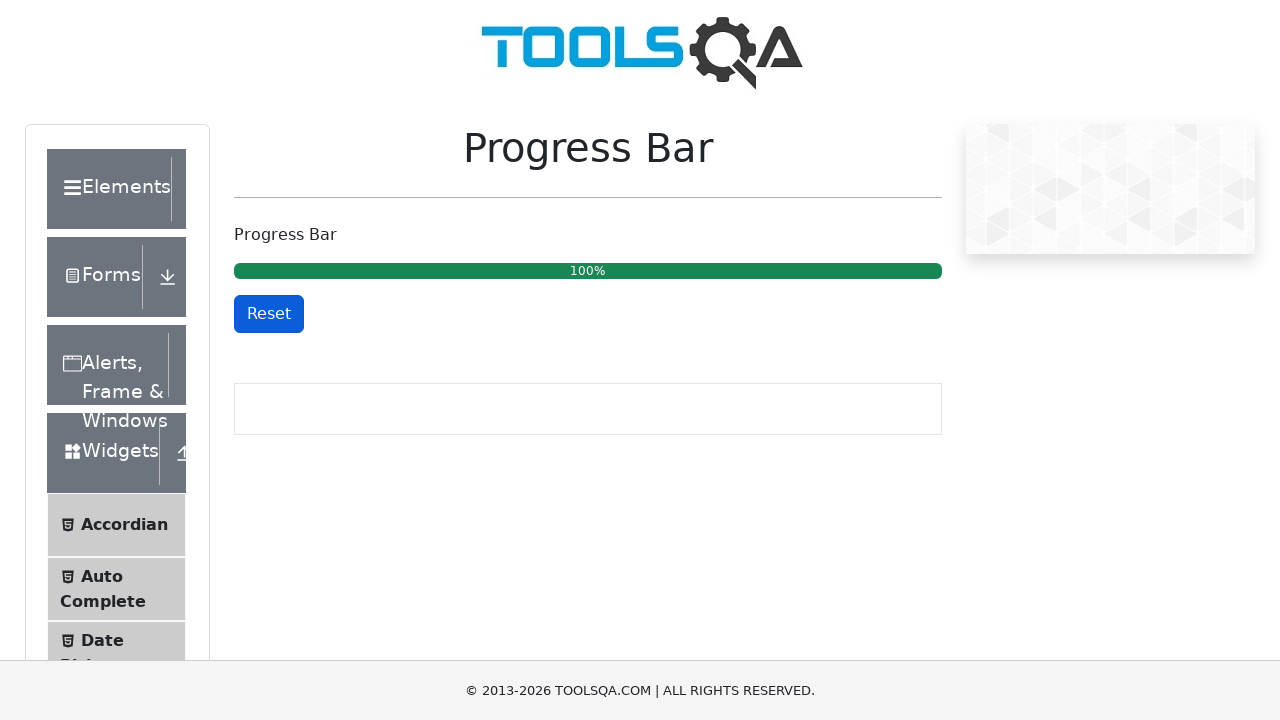